Verifies that the default selected values in the departure and destination dropdown menus are Paris and Buenos Aires respectively

Starting URL: https://www.blazedemo.com/

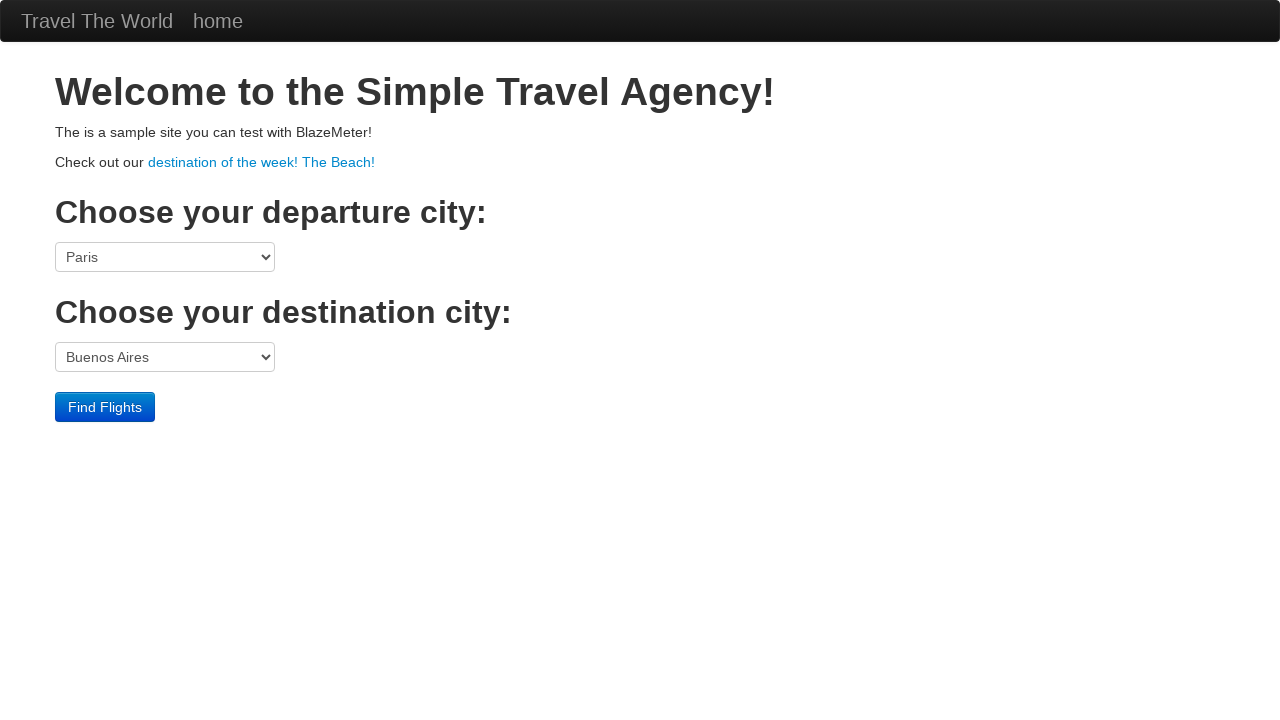

Navigated to BlazeDemo home page
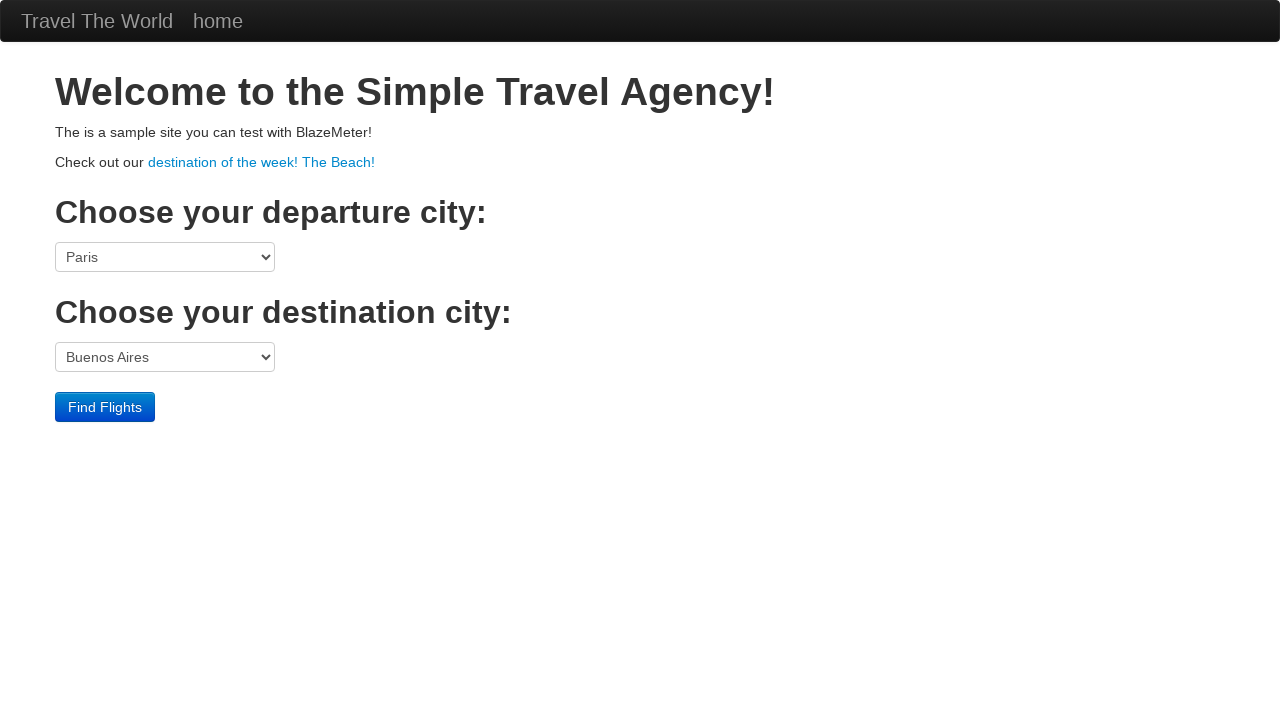

Located departure dropdown (fromPort)
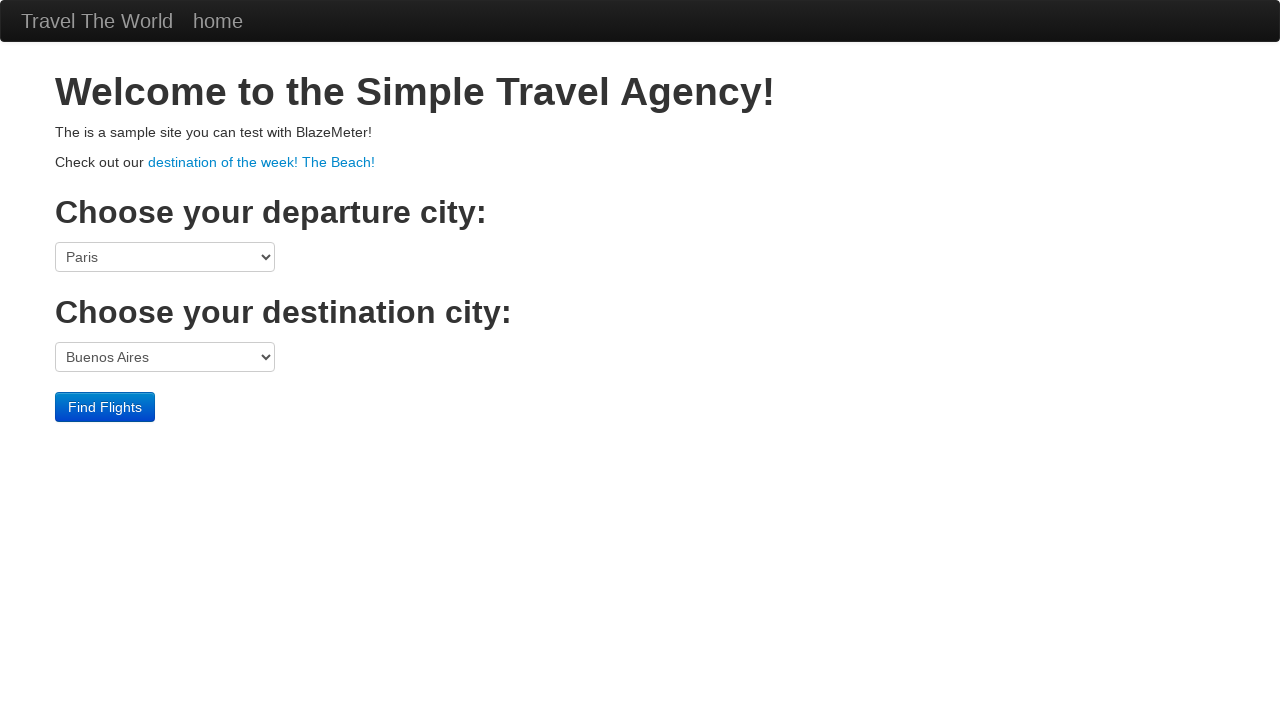

Retrieved default departure value: 'Paris'
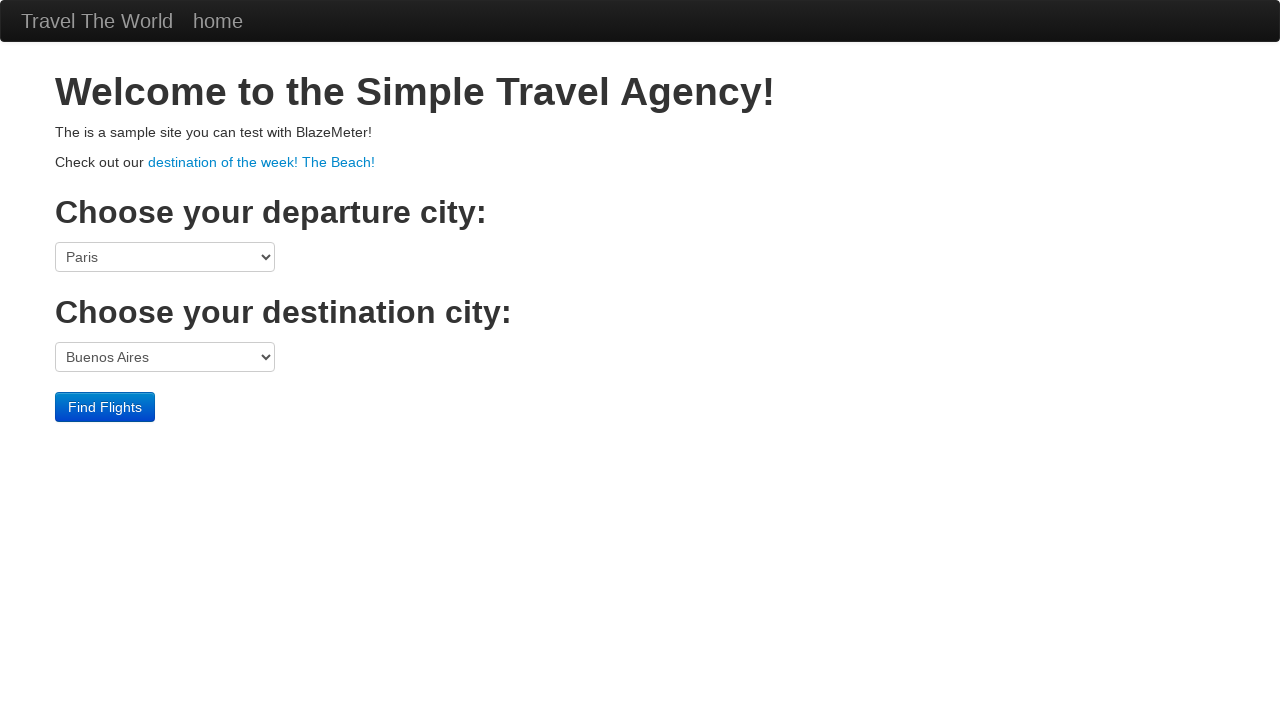

Verified departure dropdown default is 'Paris'
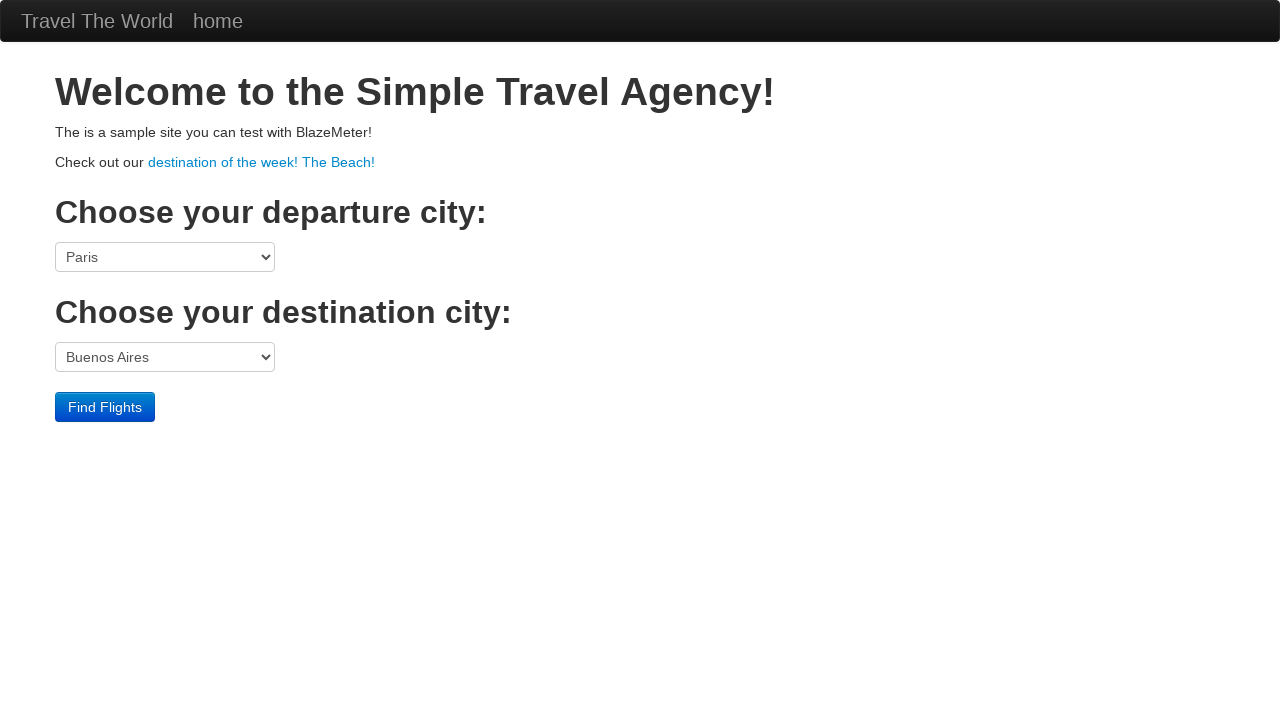

Located destination dropdown (toPort)
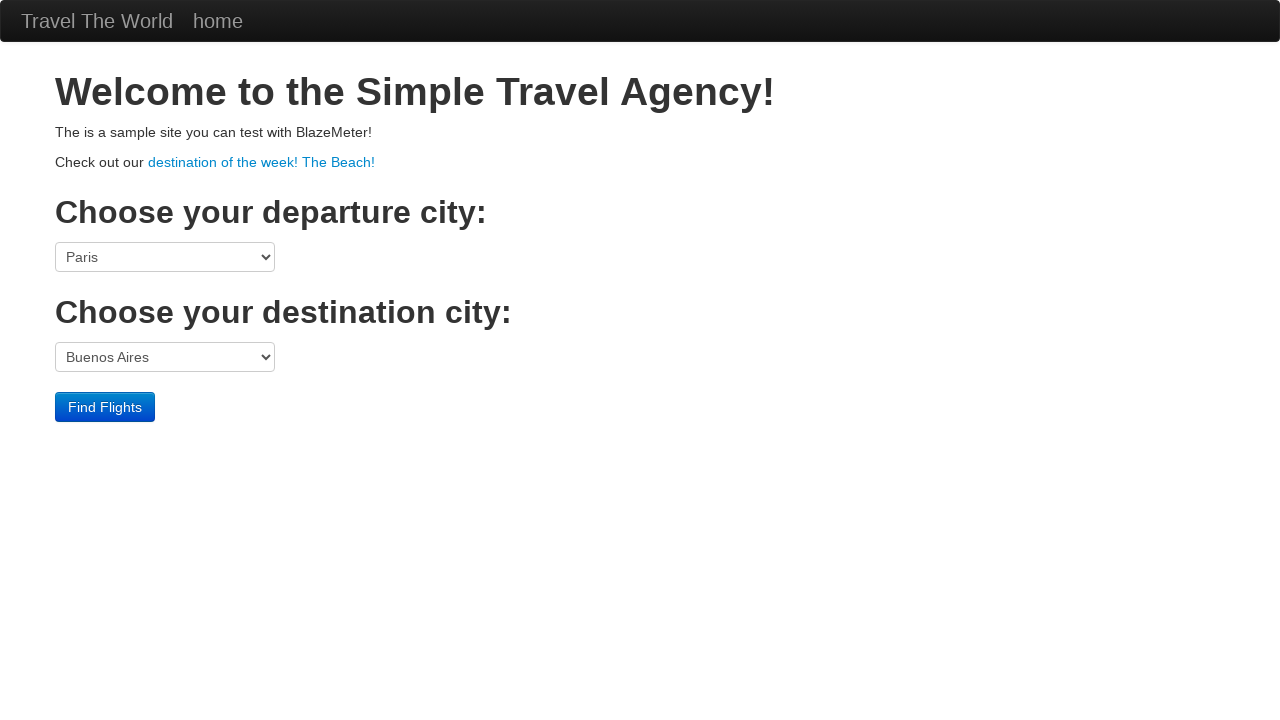

Retrieved default destination value: 'Buenos Aires'
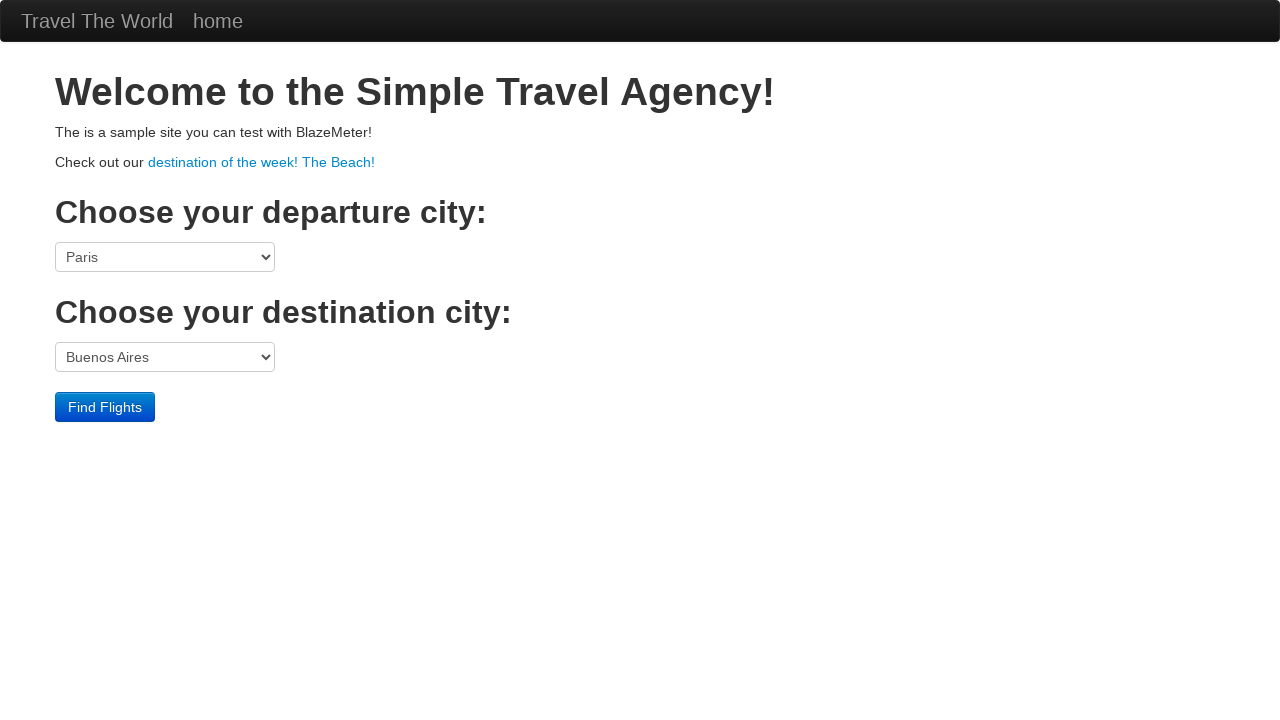

Verified destination dropdown default is 'Buenos Aires'
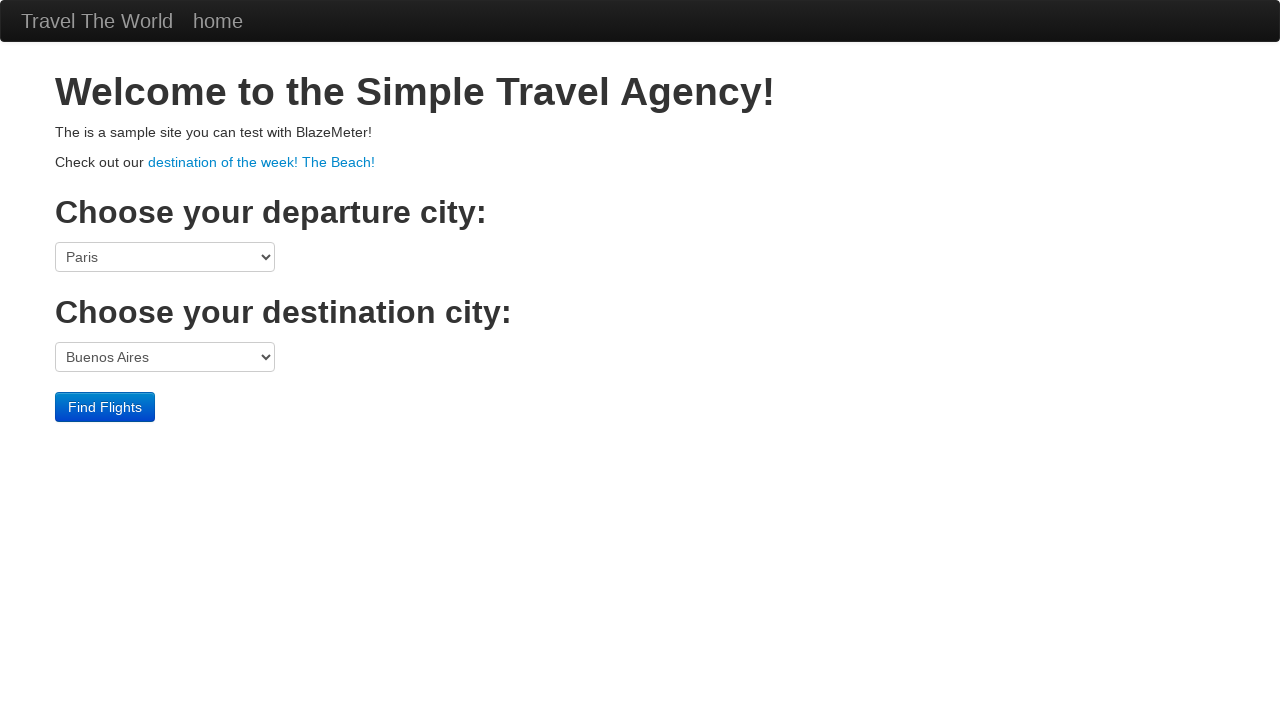

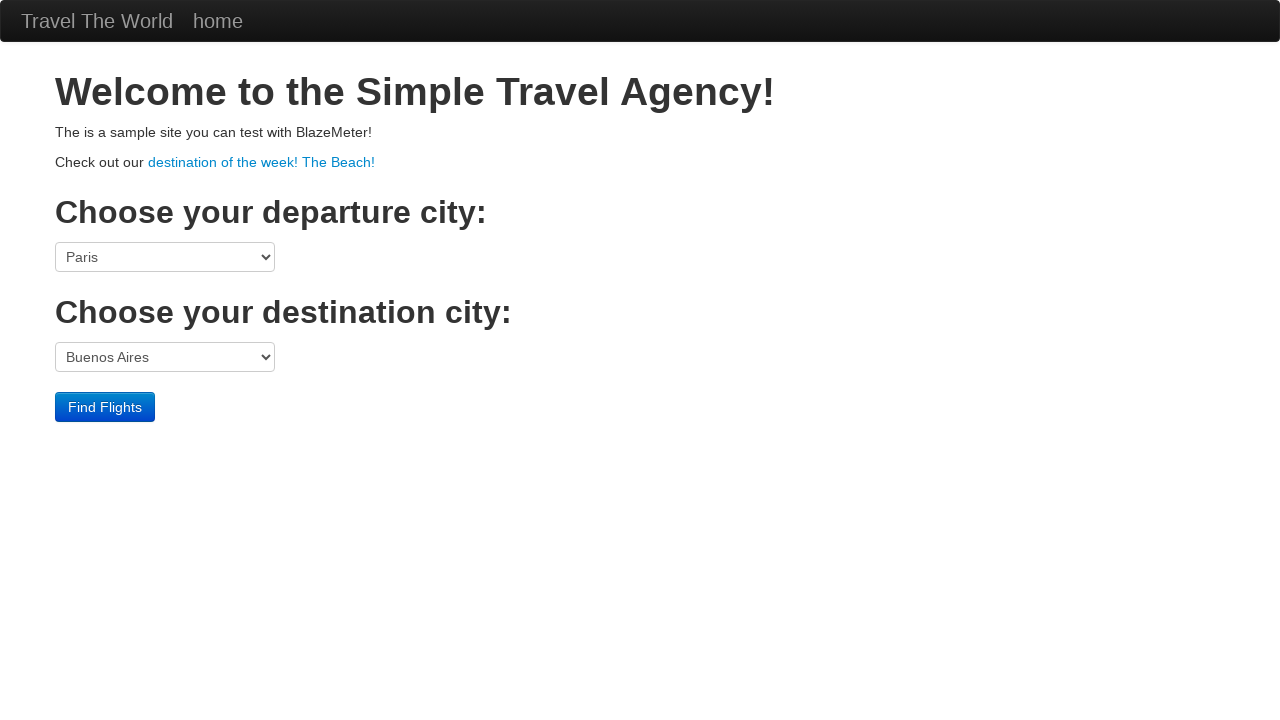